Verifies that the price of rice in a table is equal to 37 by finding the price column and rice row

Starting URL: https://rahulshettyacademy.com/seleniumPractise/#/offers

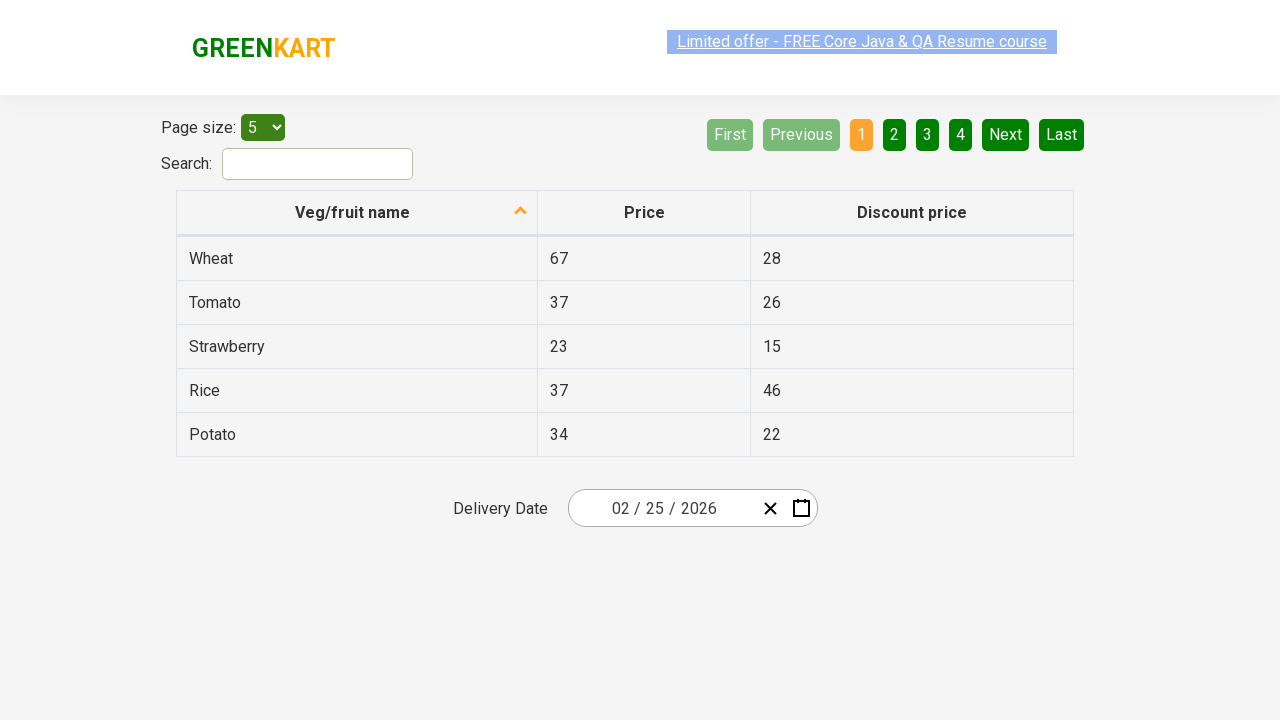

Navigated to vegetables offers page
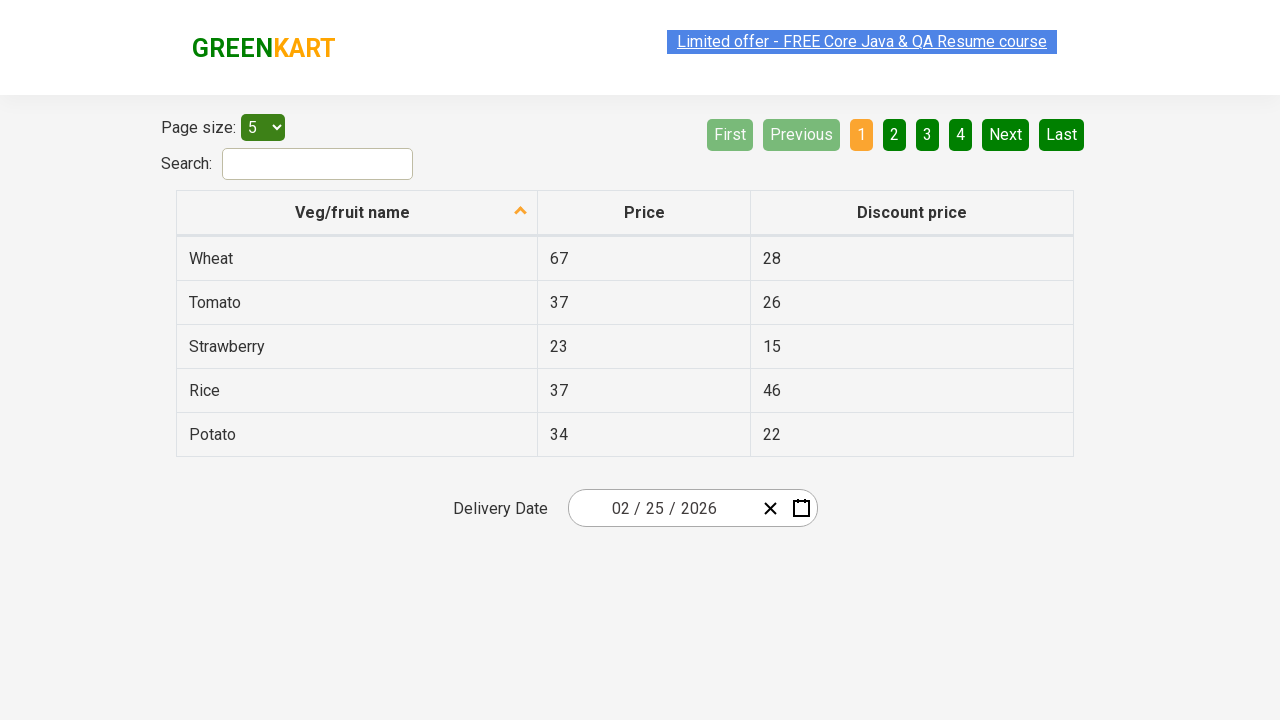

Found Price column at index 1
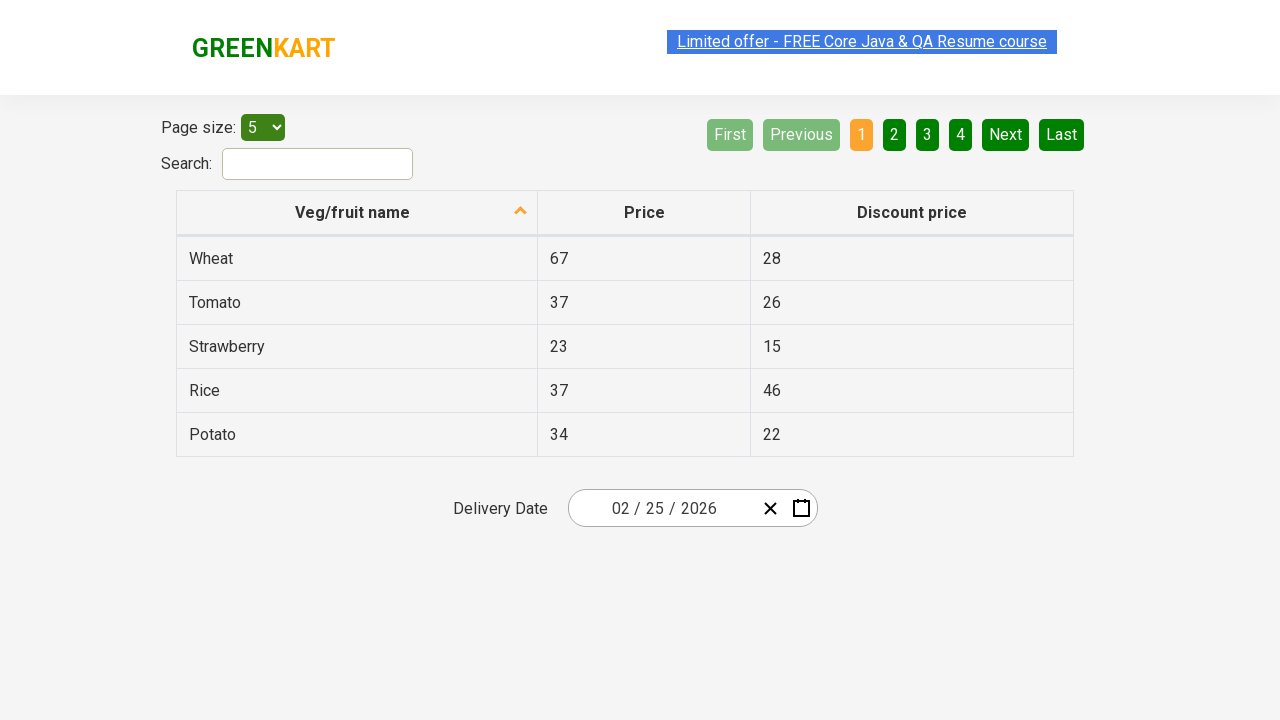

Located rice row in the table
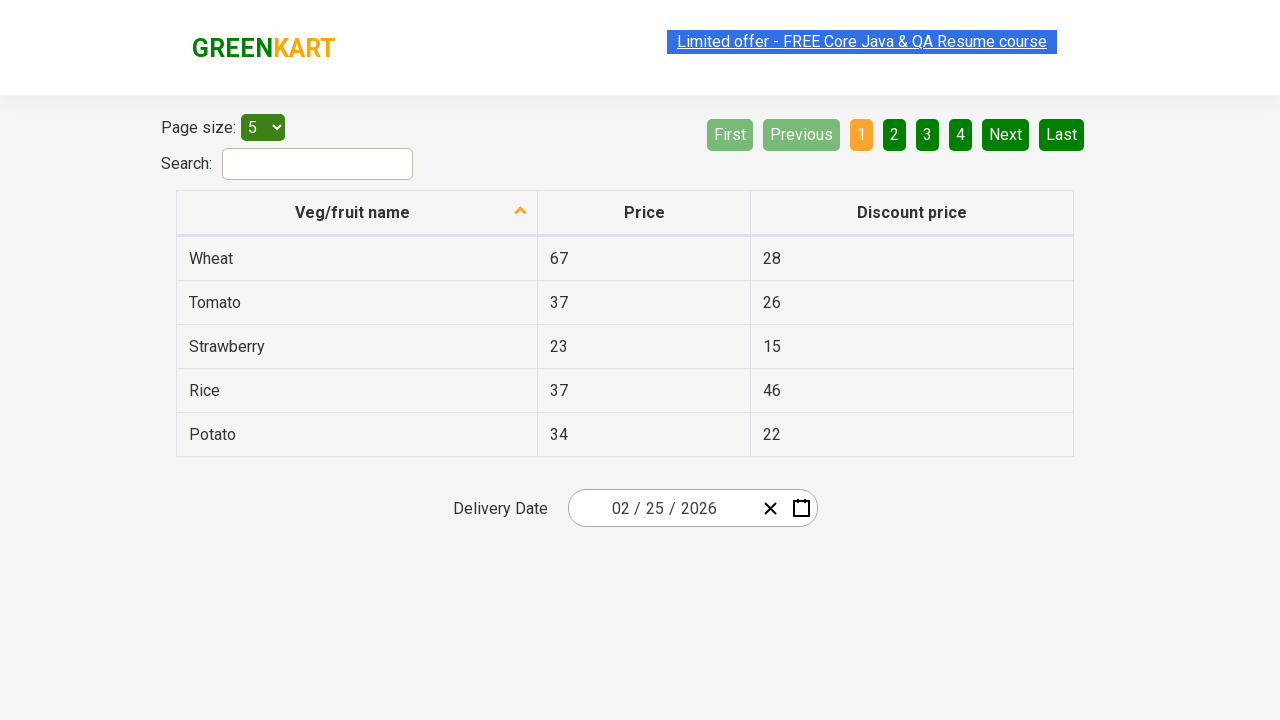

Retrieved rice price value: 37
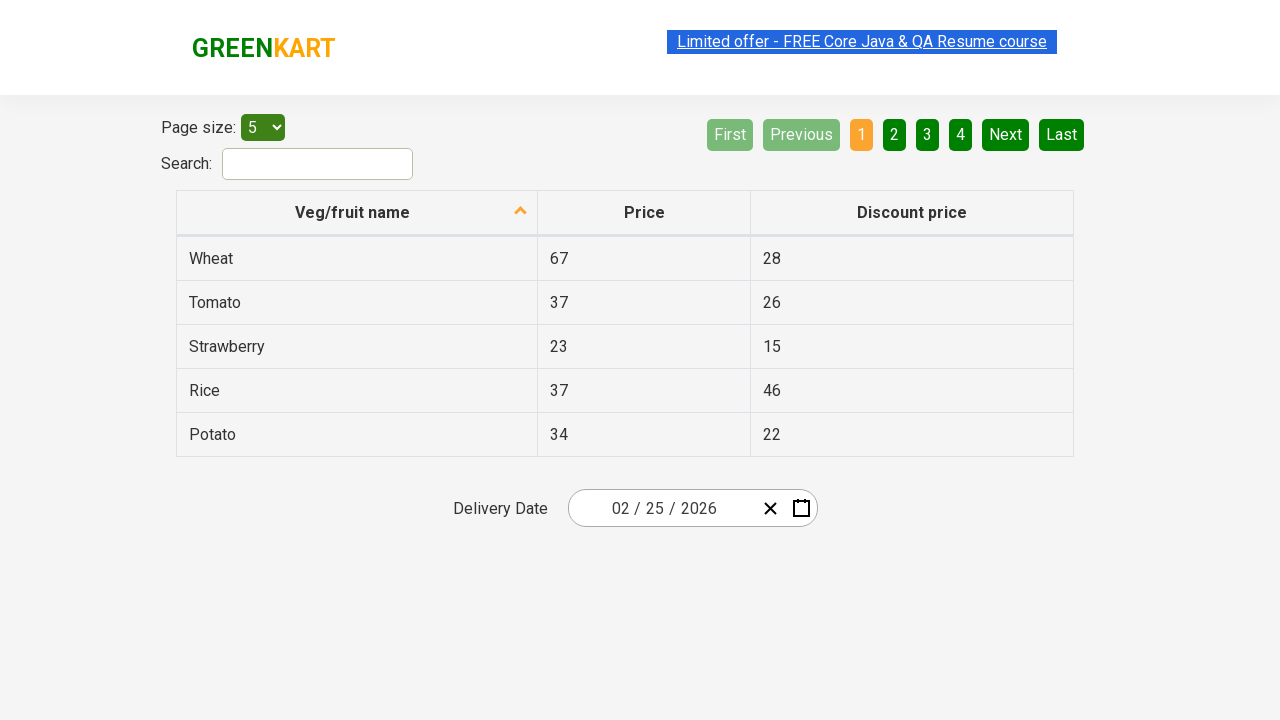

Verified that rice price equals 37
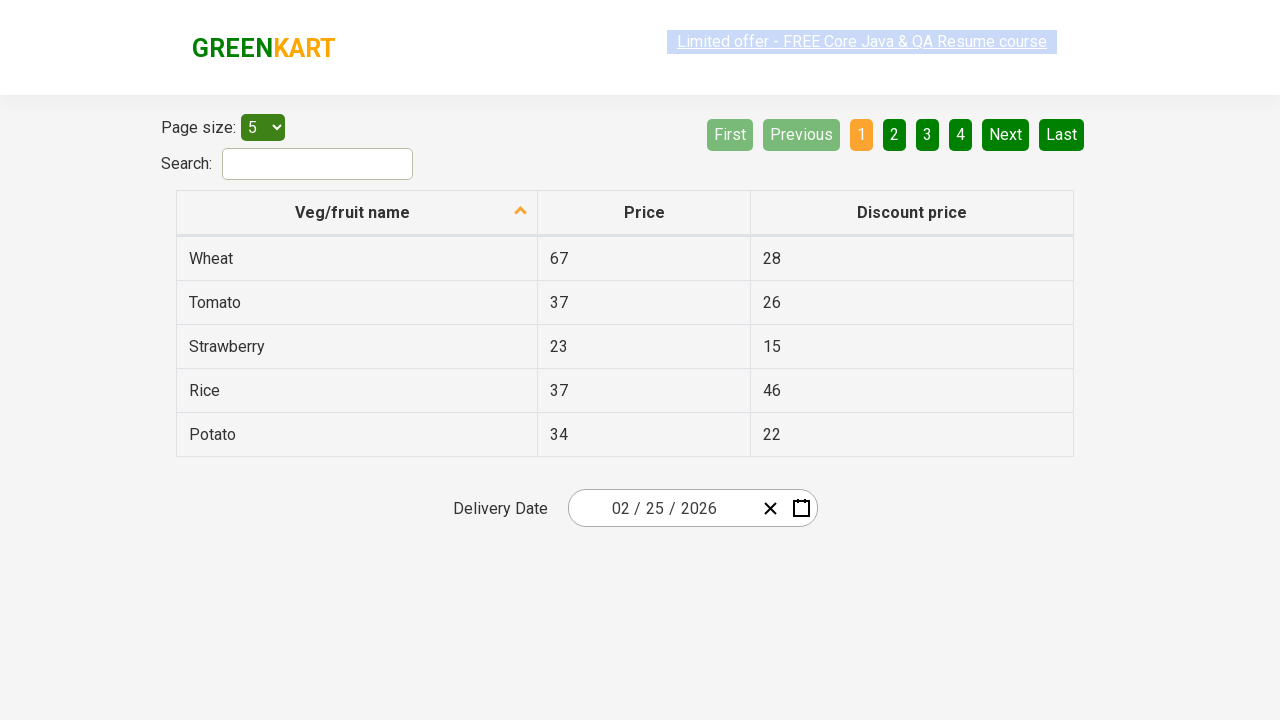

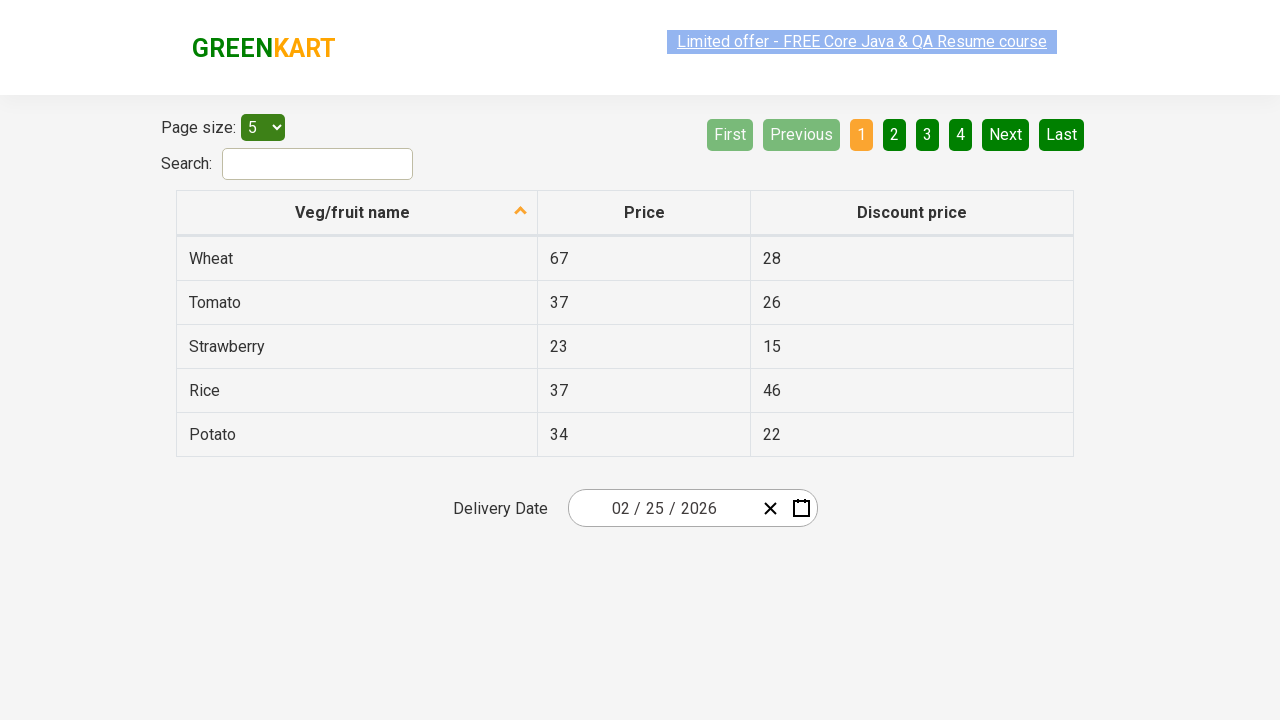